Tests alert handling by clicking an alert button and accepting the dialog, then navigates to frames page to verify frame content

Starting URL: https://demoqa.com/alerts

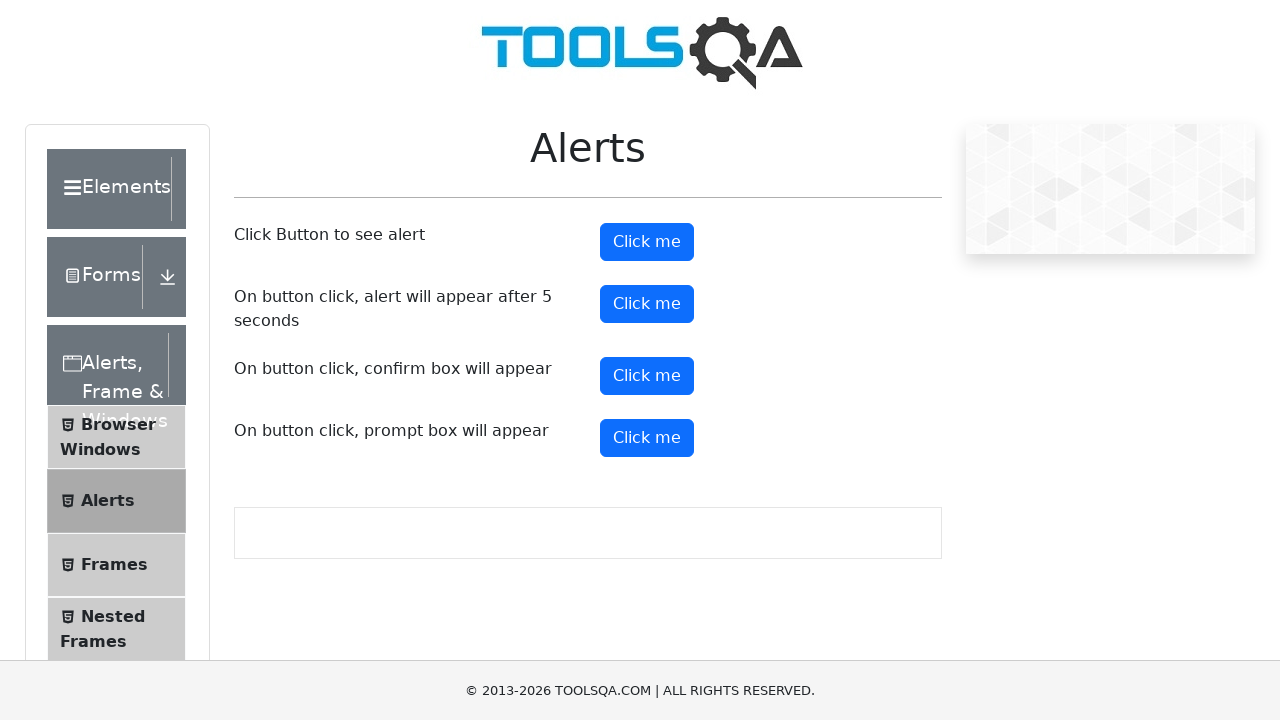

Set up dialog handler to accept alerts
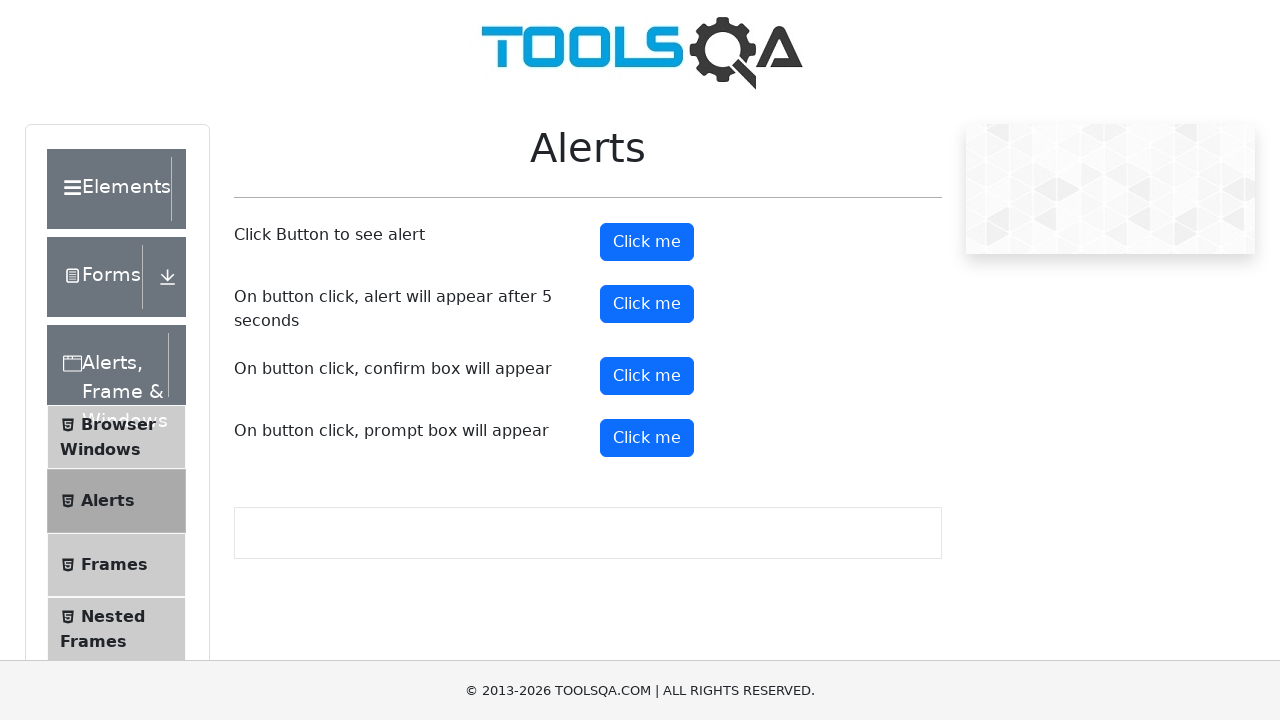

Clicked alert button at (647, 242) on #alertButton
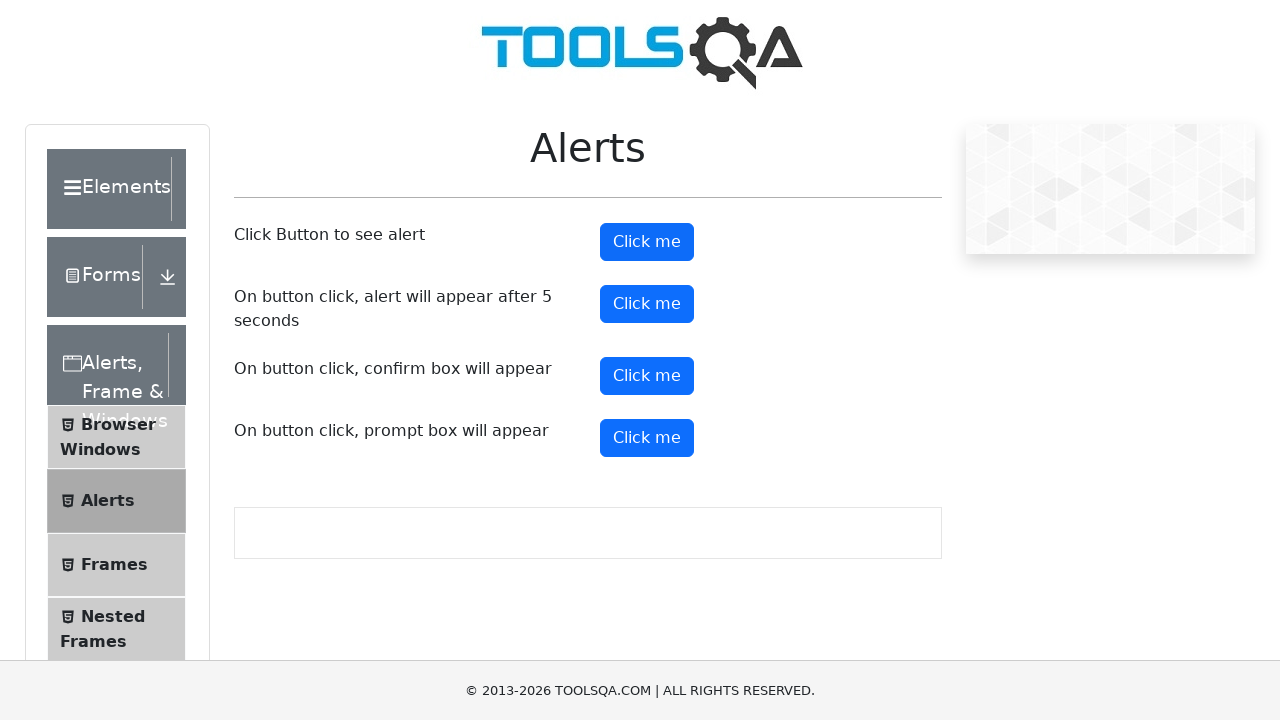

Navigated to frames page at https://demoqa.com/frames
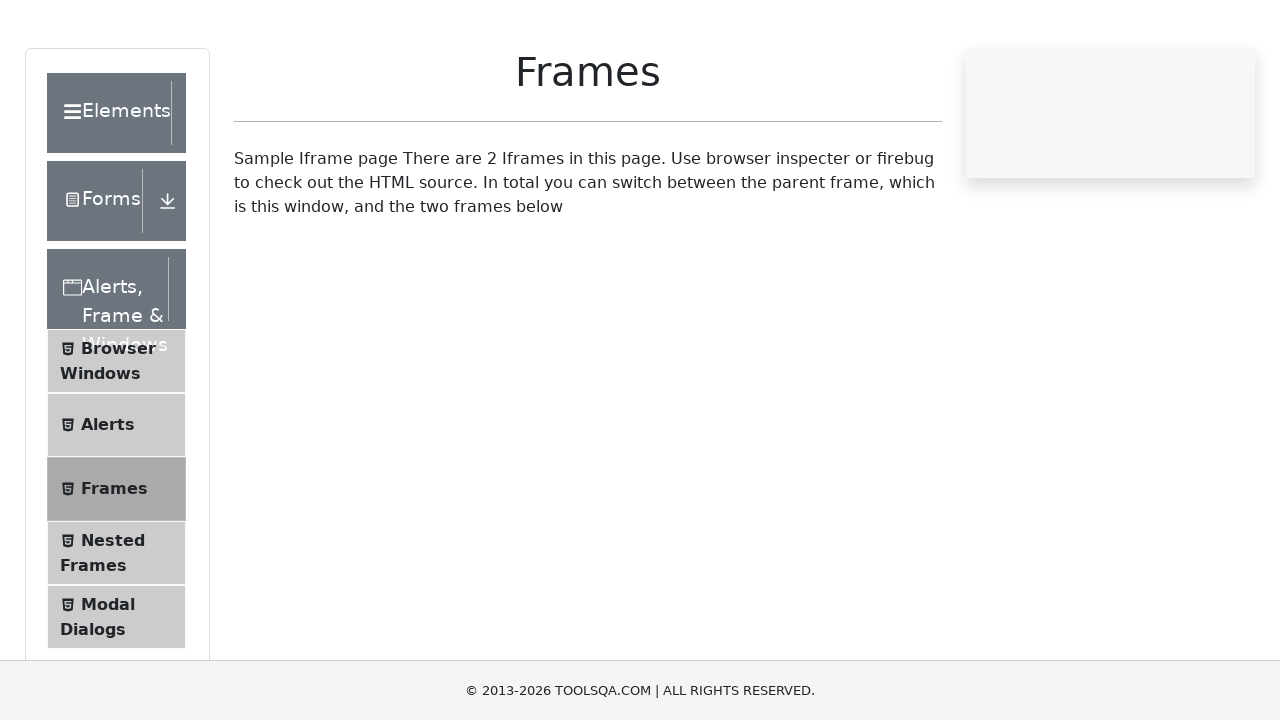

Located iframe with sample content
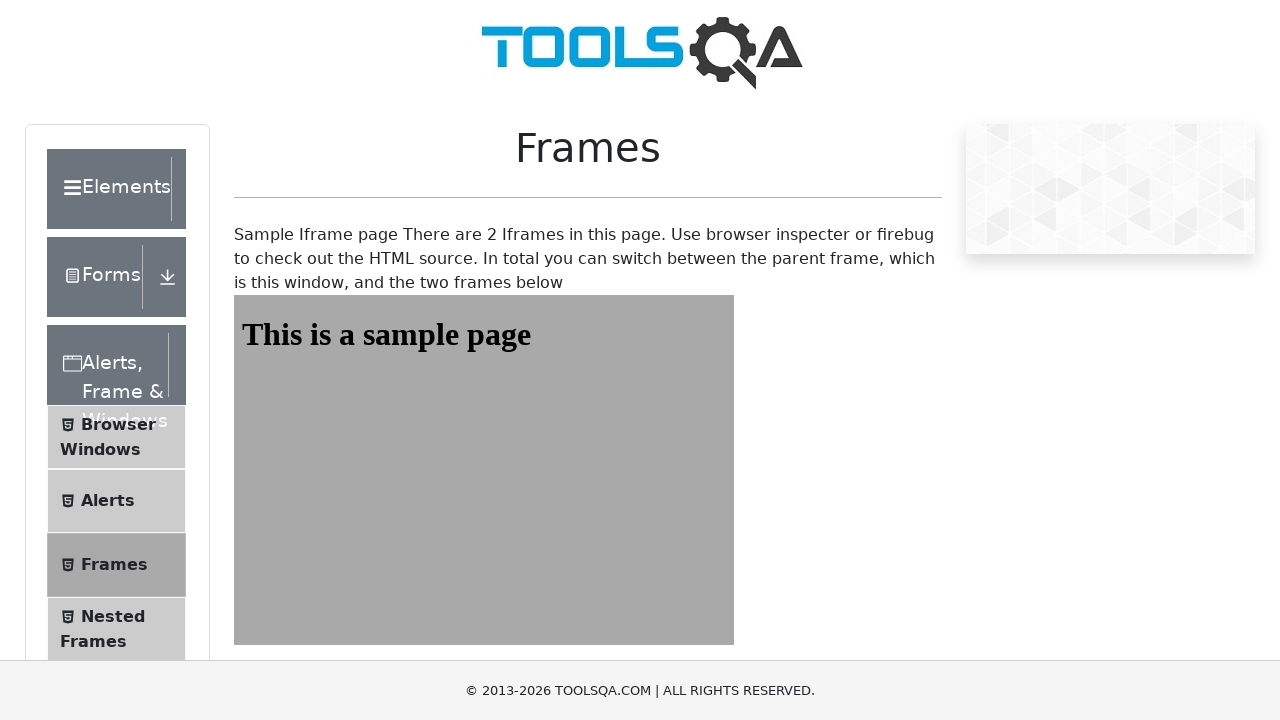

Verified frame contains heading with text 'This is a sample page'
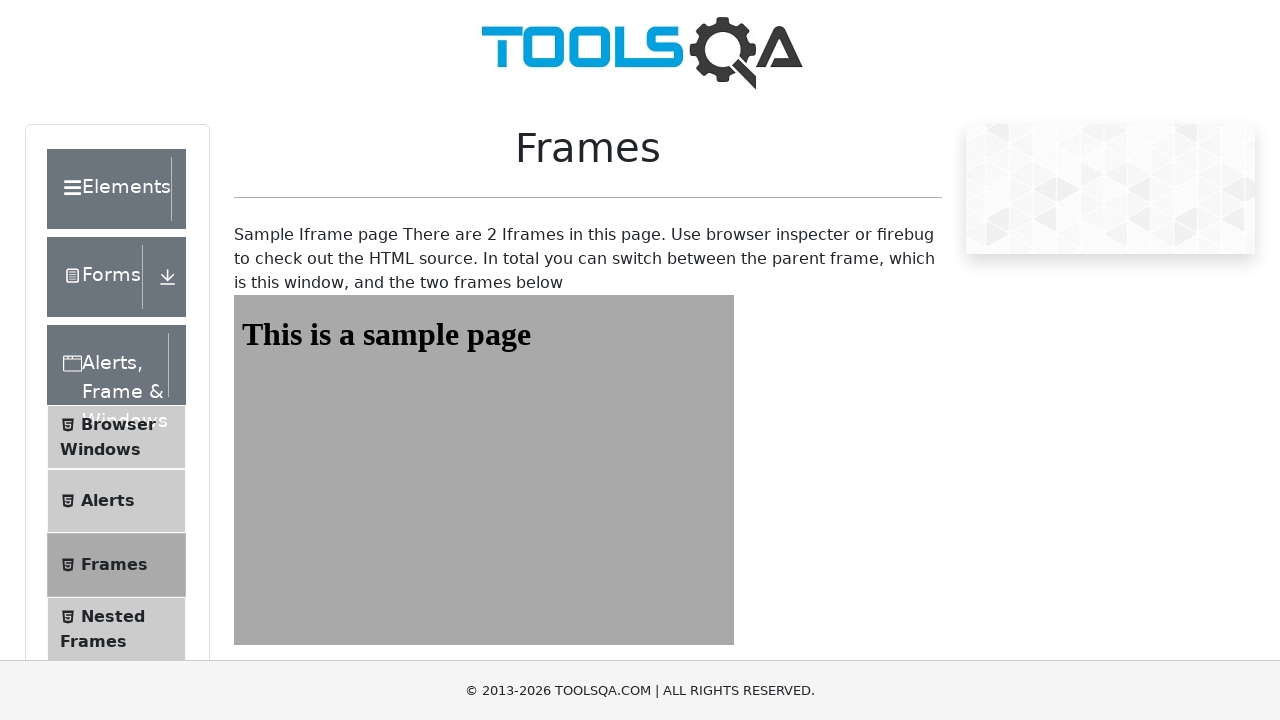

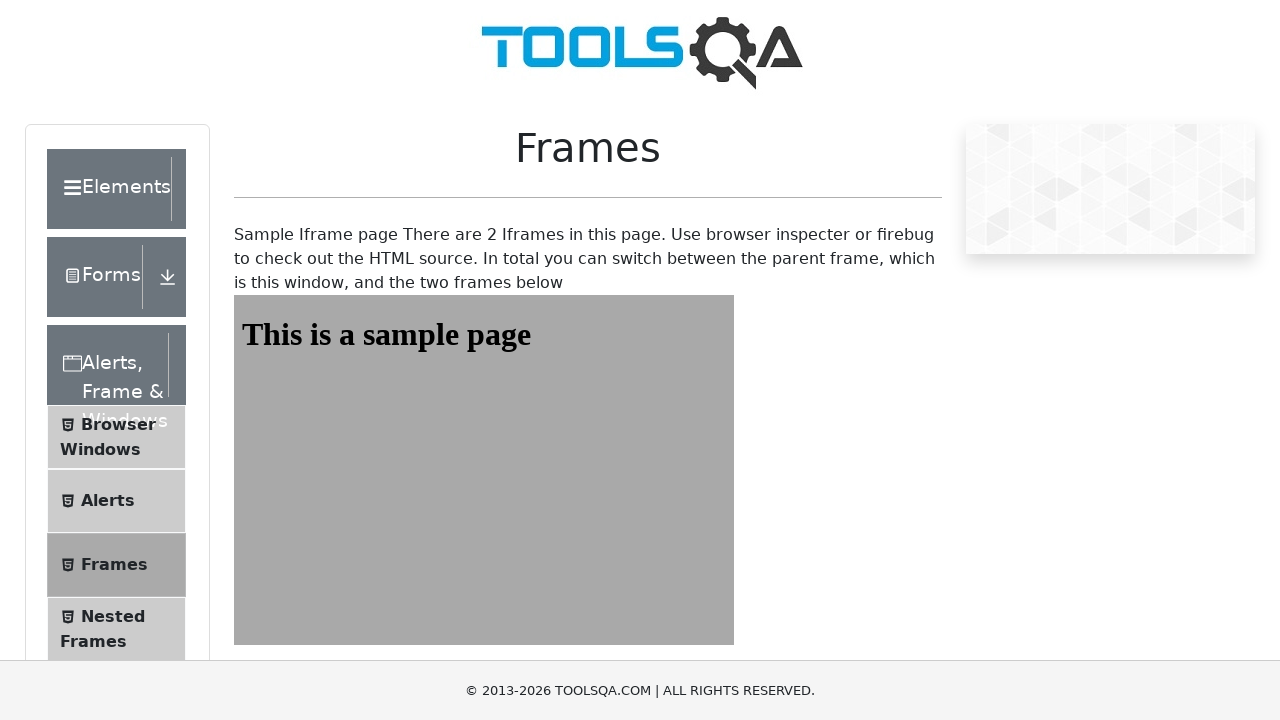